Tests autocomplete suggestion functionality by typing in a search field and selecting a country from the dropdown suggestions

Starting URL: https://rahulshettyacademy.com/AutomationPractice/

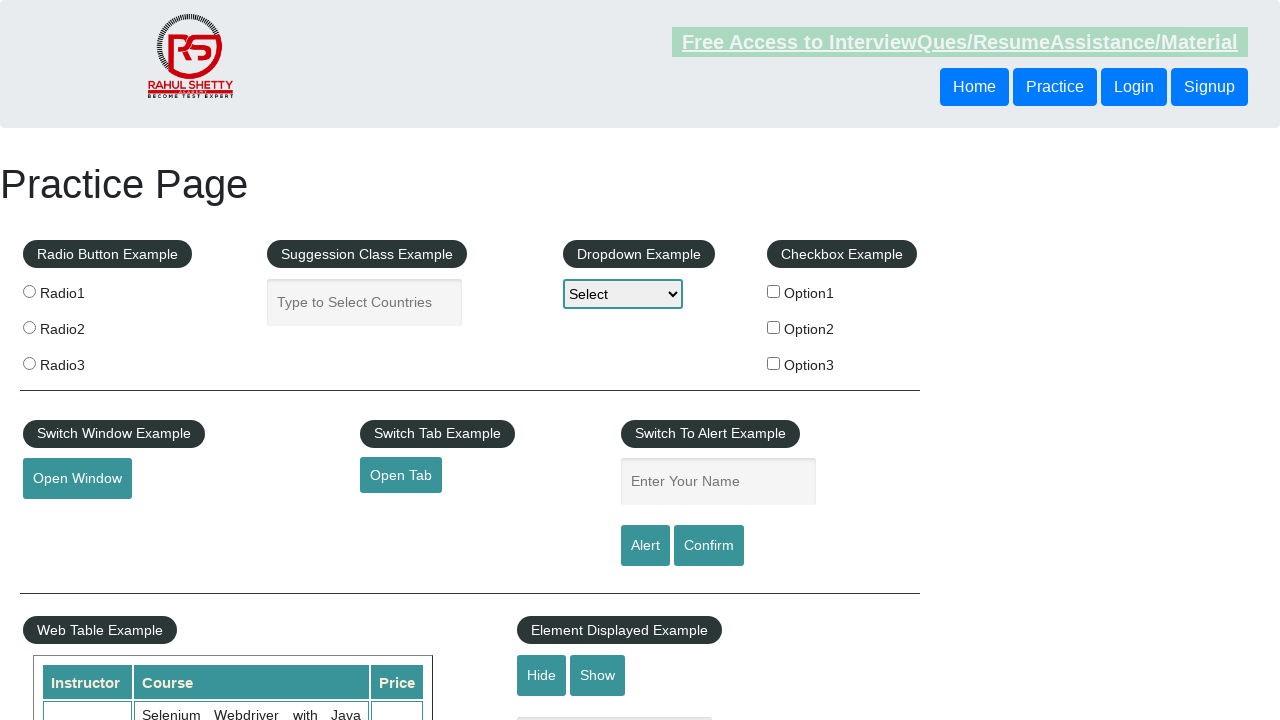

Typed 'Me' in autocomplete search field on #autocomplete
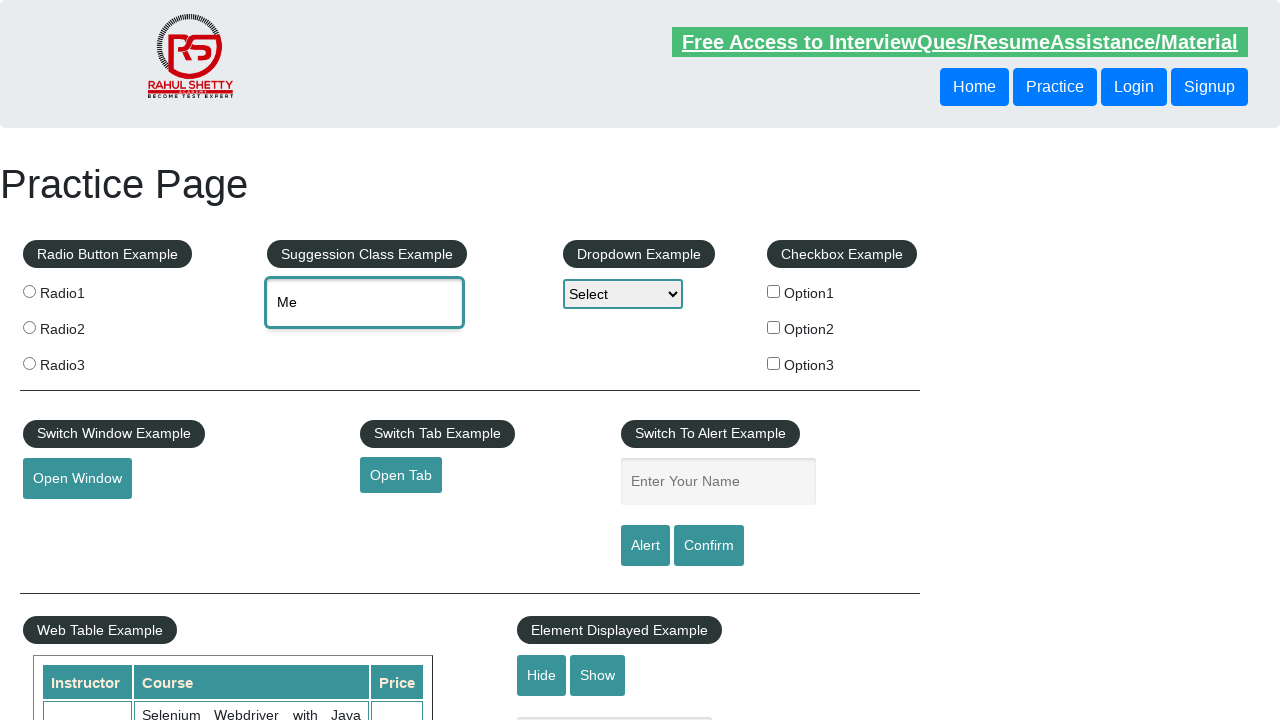

Waited for Mexico suggestion to appear in dropdown
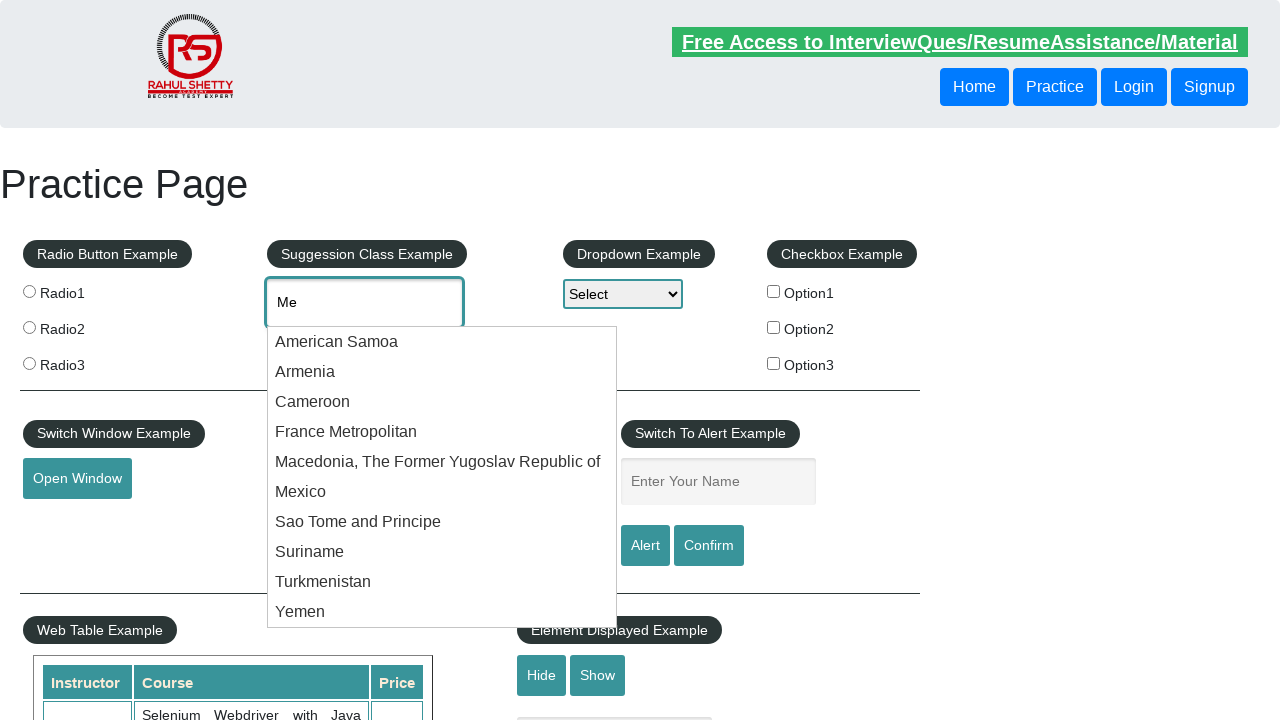

Clicked on Mexico suggestion from dropdown at (442, 492) on xpath=//div[contains(.,'Mexico')]
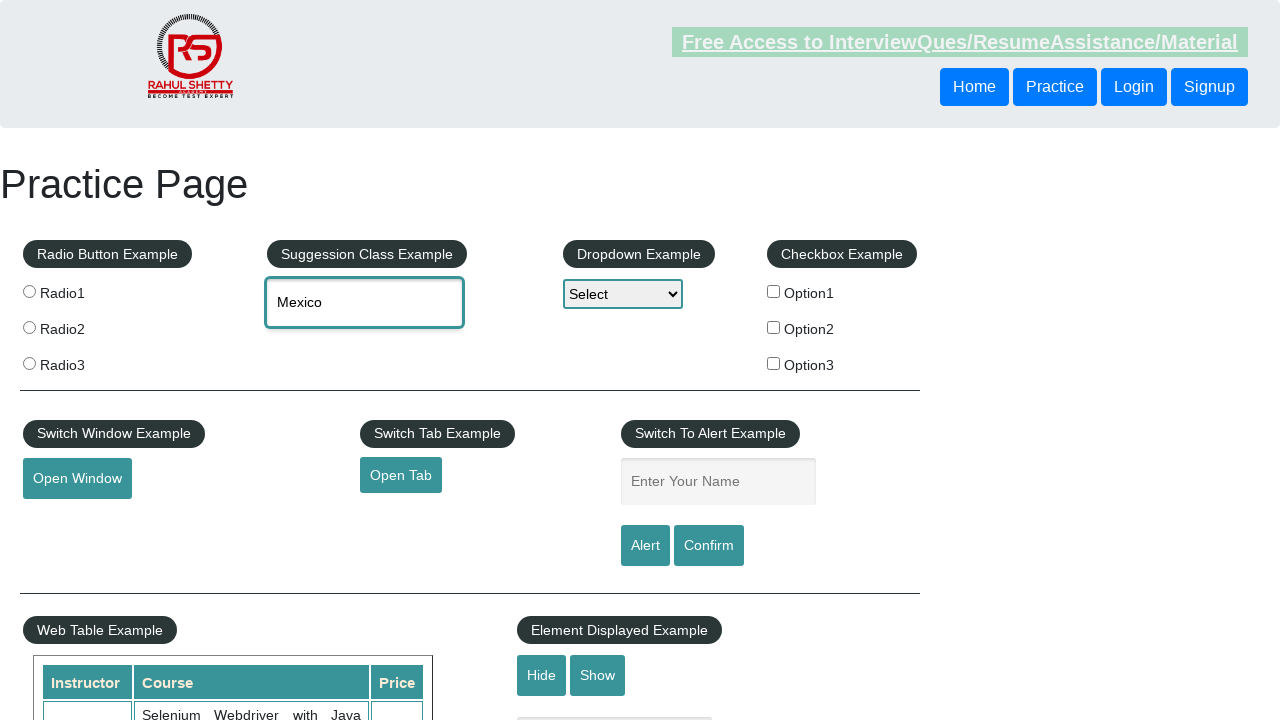

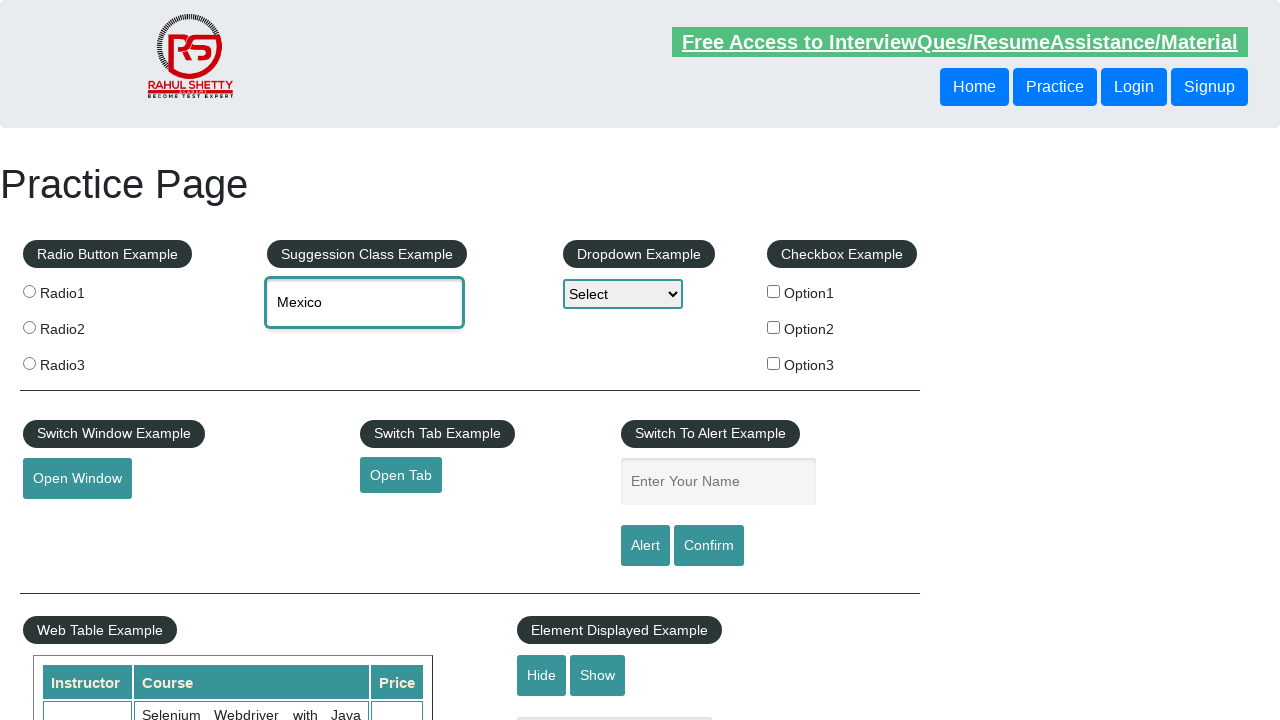